Tests opening a new window and verifying the content in the new window

Starting URL: https://demoqa.com/browser-windows

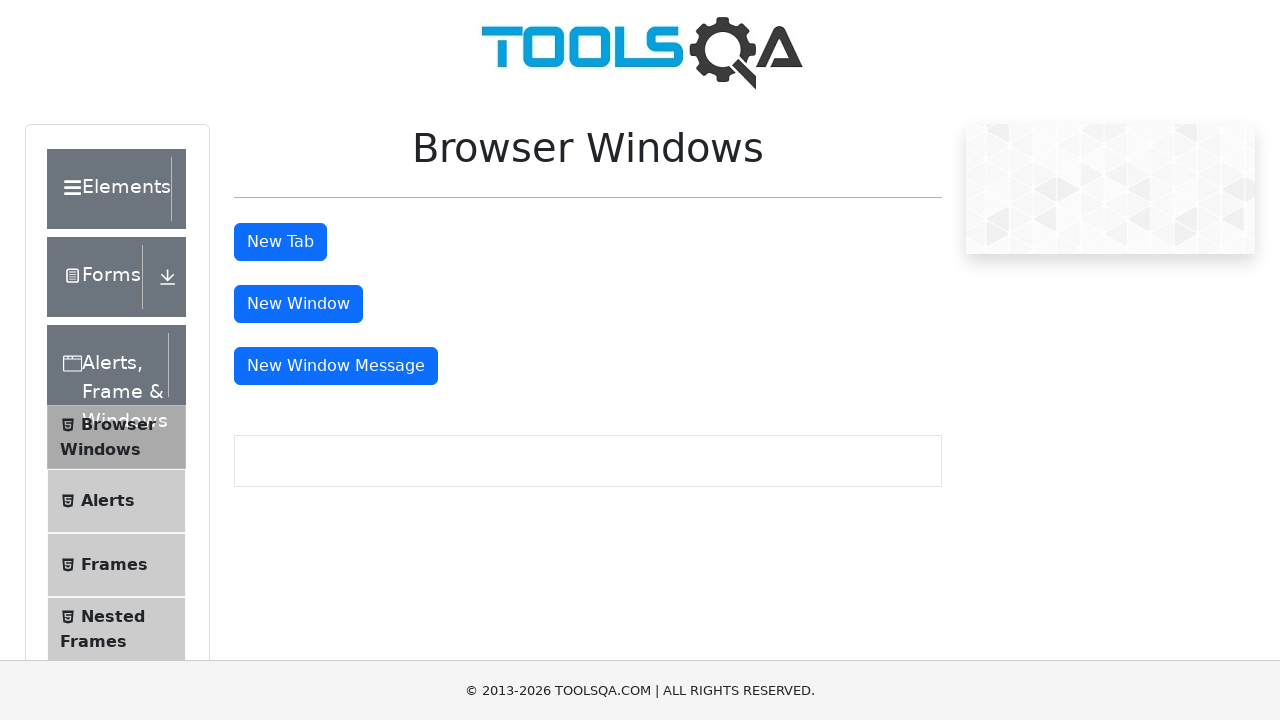

Clicked 'New Window' button and new window opened at (298, 304) on #windowButton
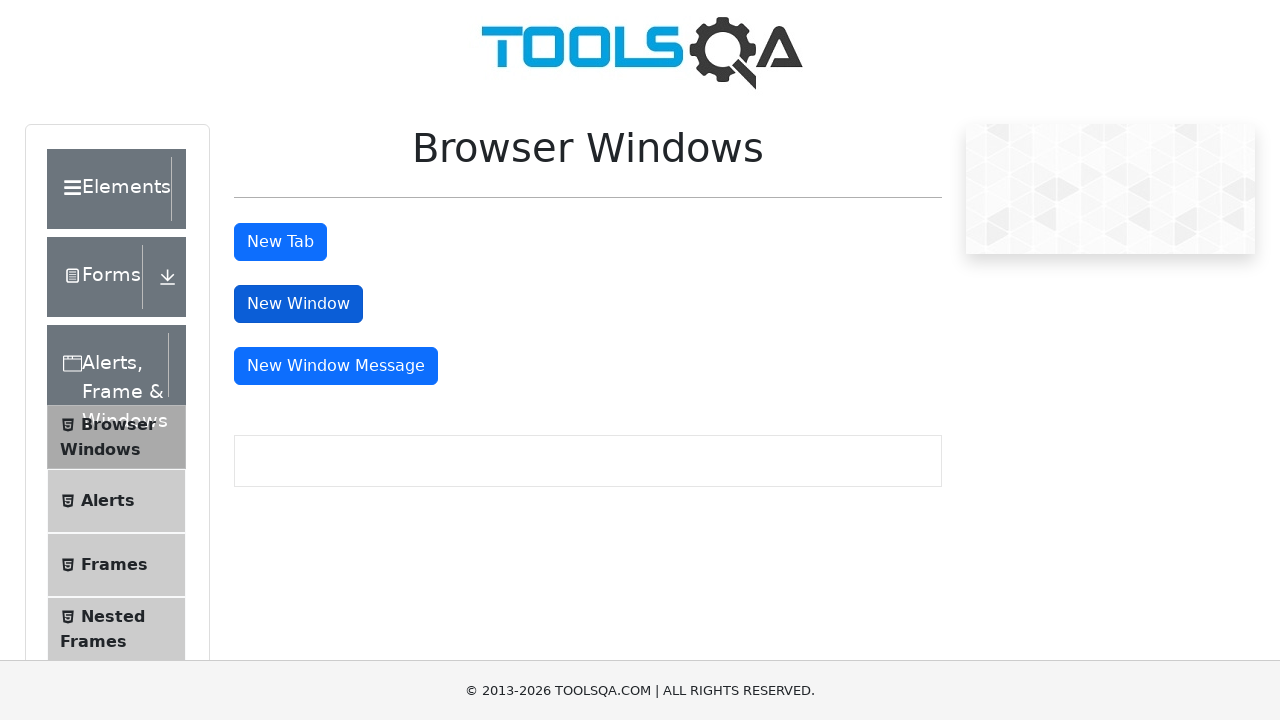

Waited for heading element to load in new window
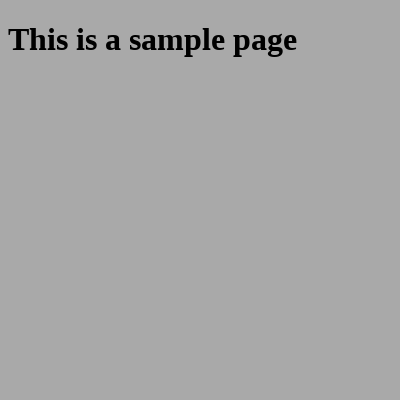

Retrieved heading text from new window: 'This is a sample page'
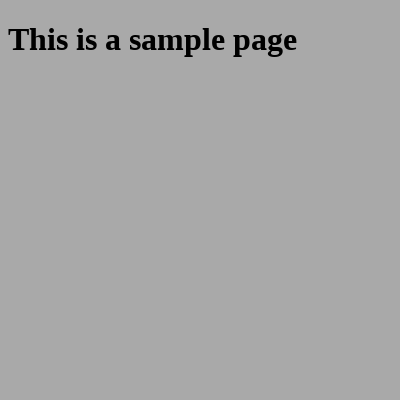

Printed heading text to console
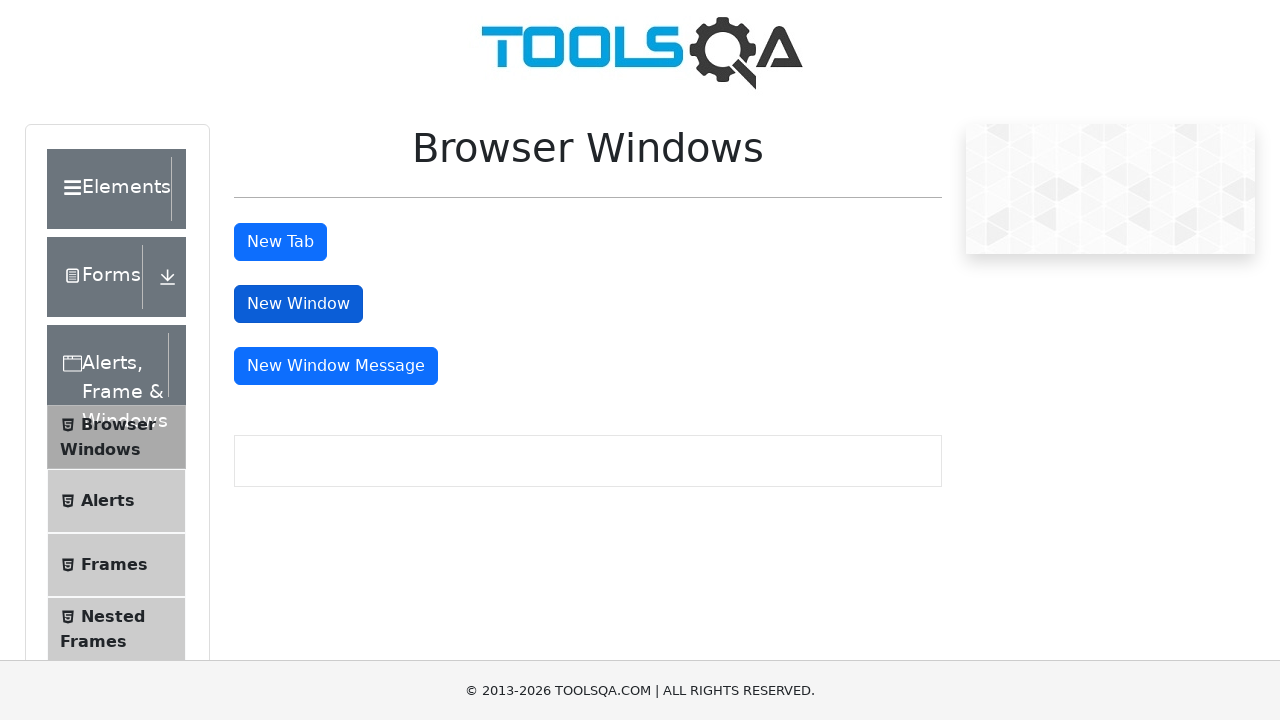

Closed the new window
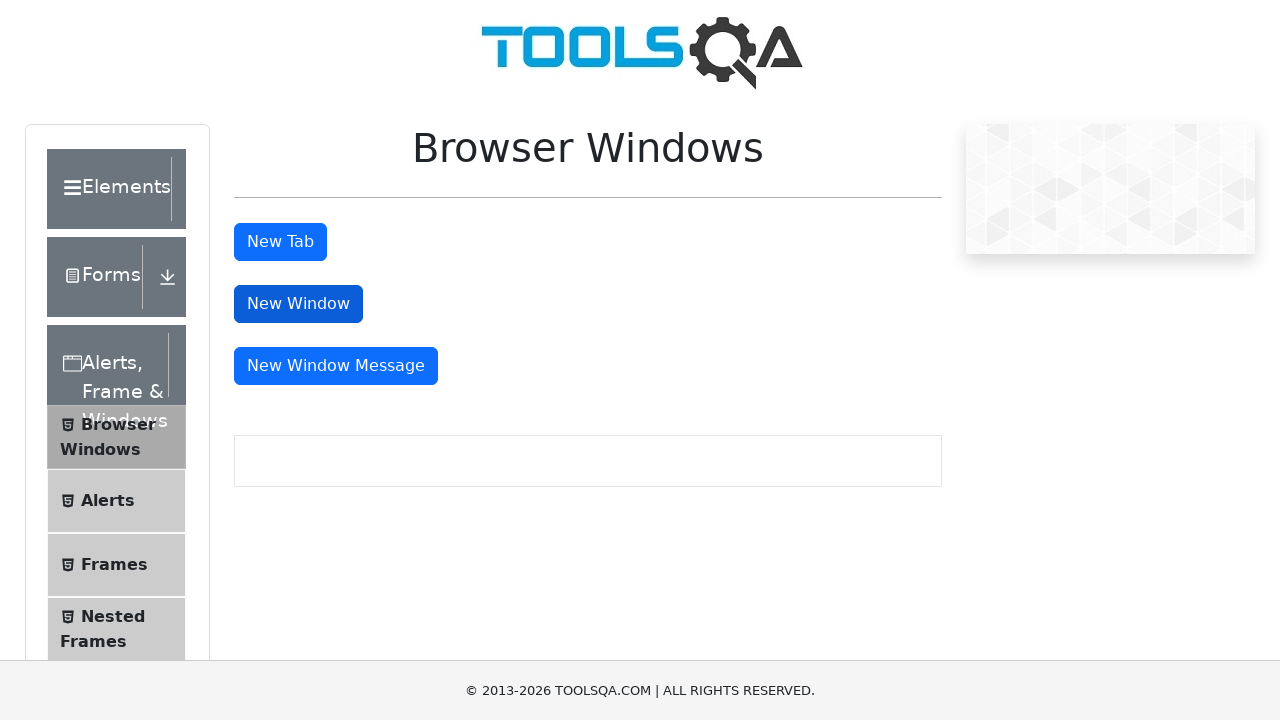

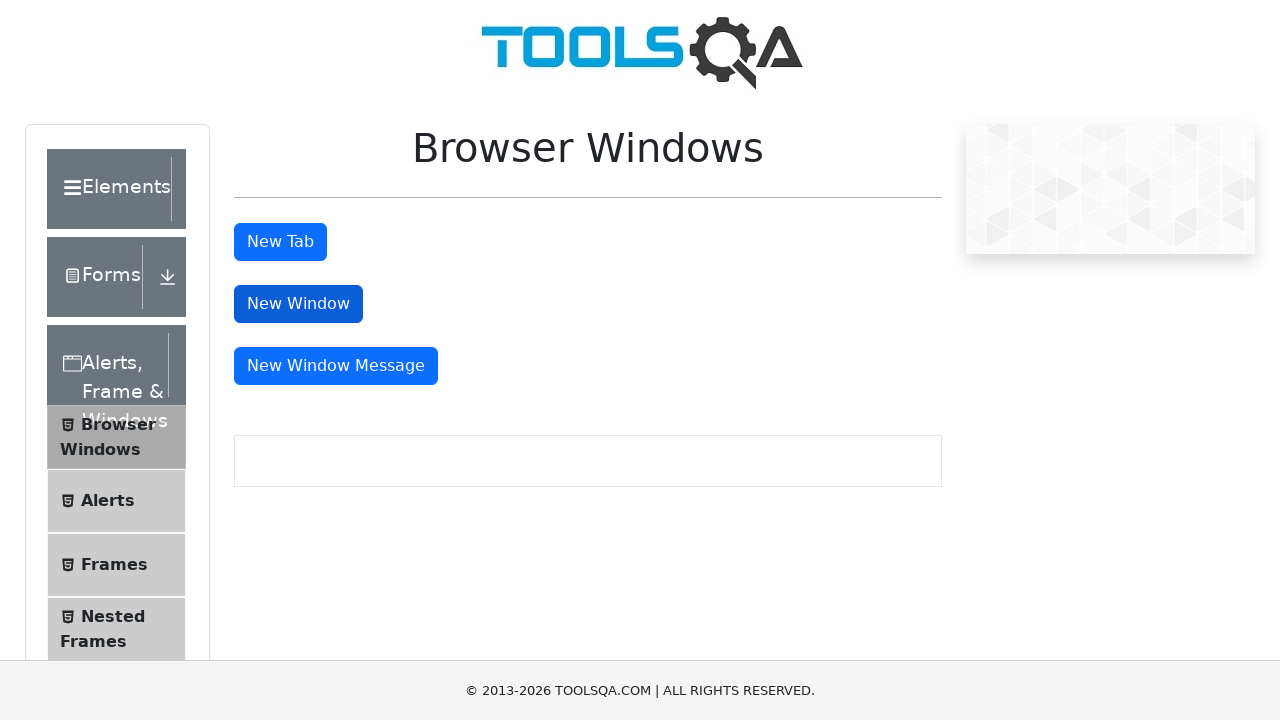